Tests search functionality on Python.org by entering a search query "pycon" and verifying results are returned

Starting URL: http://www.python.org

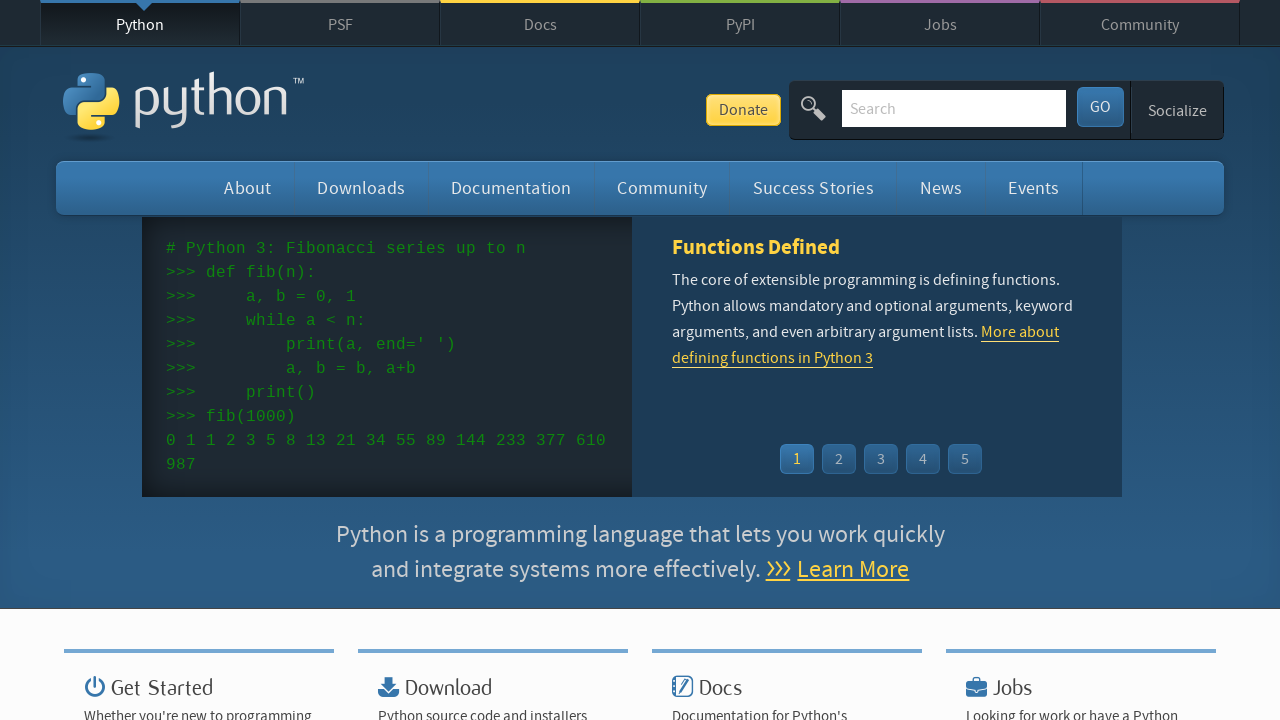

Filled search input field with 'pycon' on input[name='q']
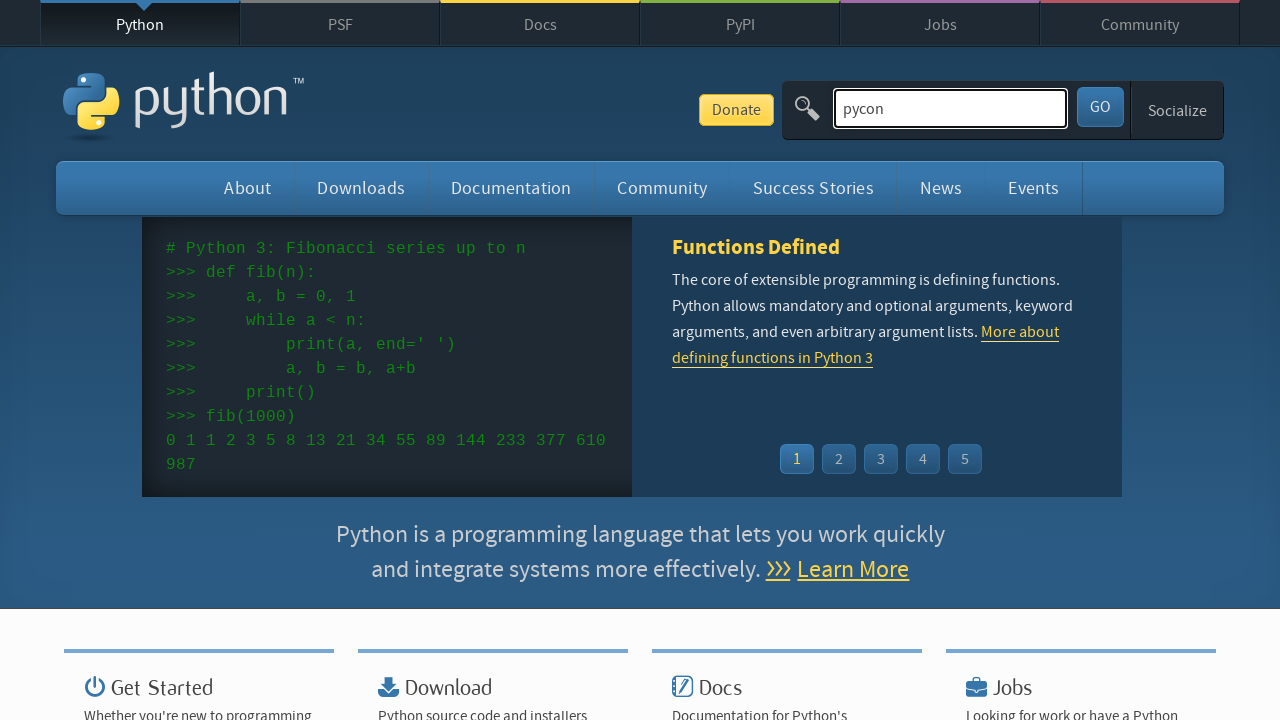

Pressed Enter to submit search query on input[name='q']
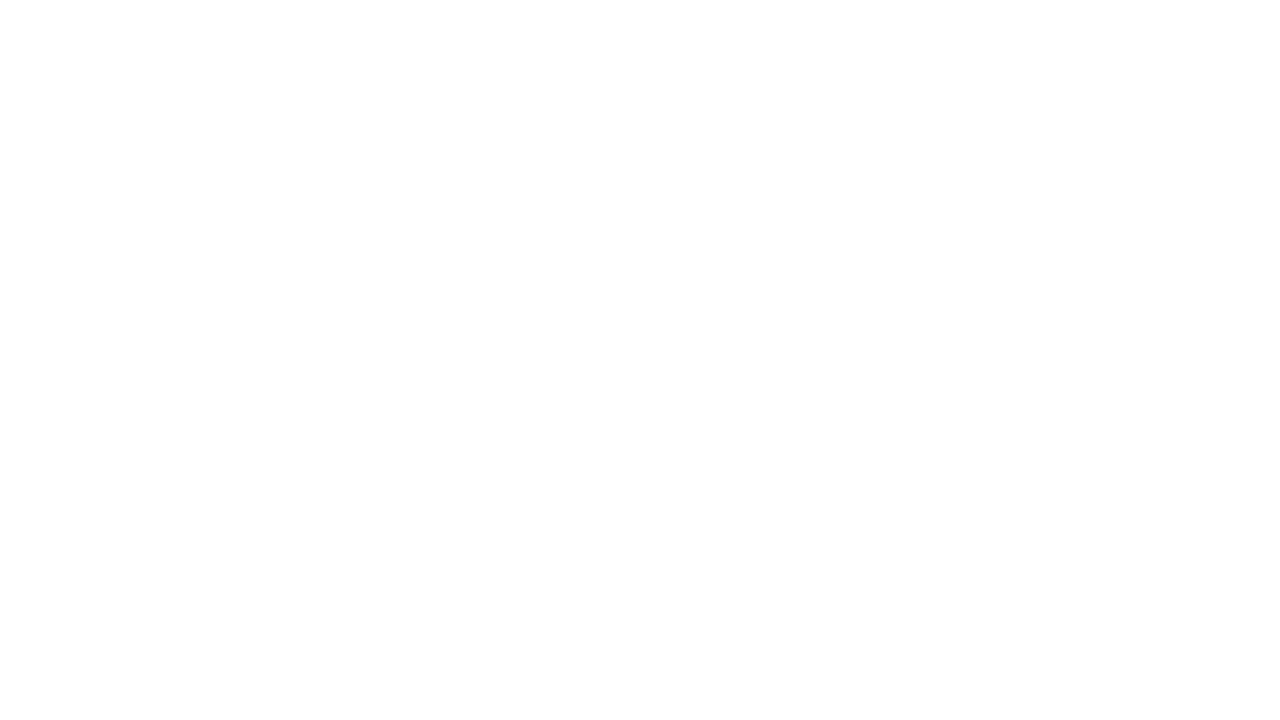

Search results page loaded successfully
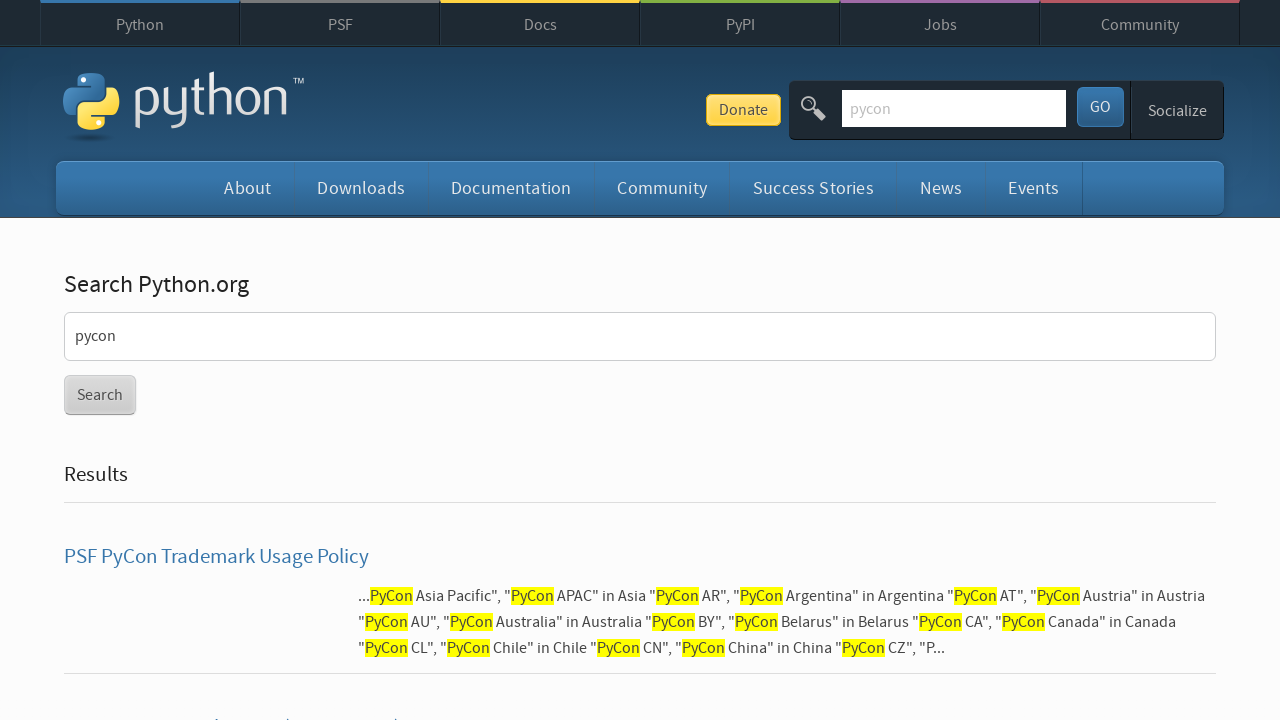

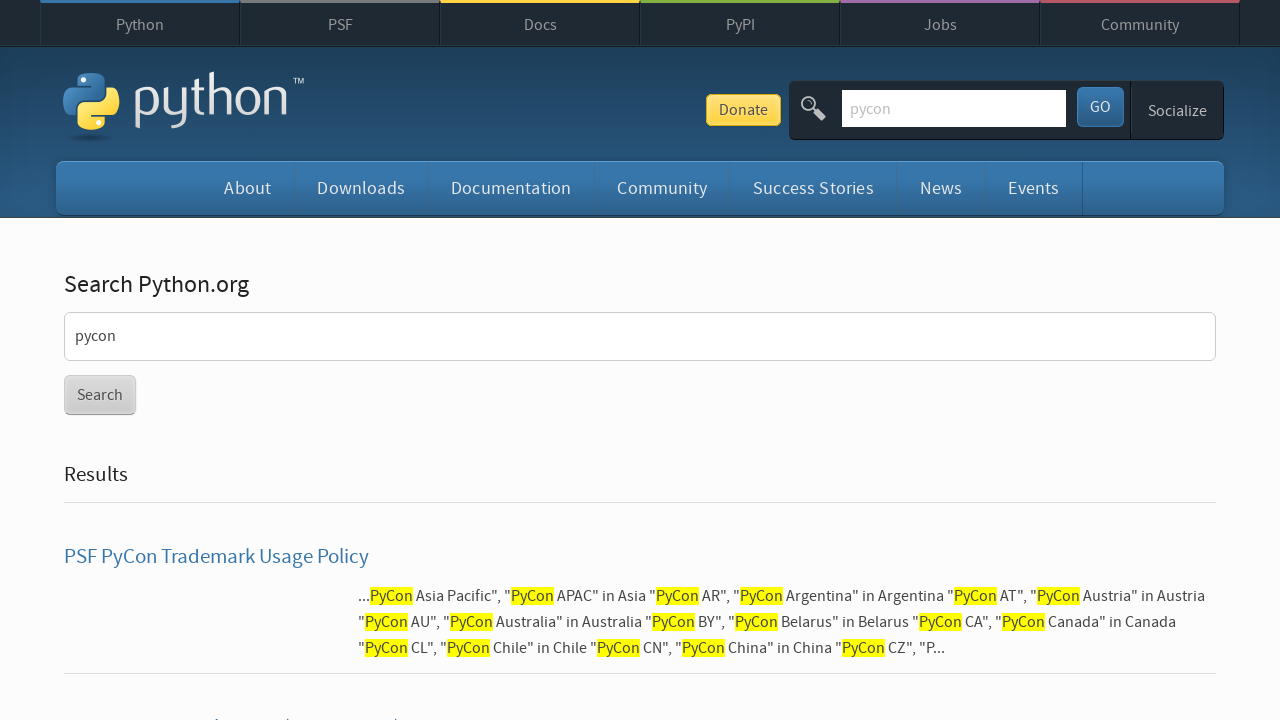